Tests input field enabled state by checking initial state, clicking the Enable button, and verifying the field becomes enabled

Starting URL: http://the-internet.herokuapp.com/dynamic_controls

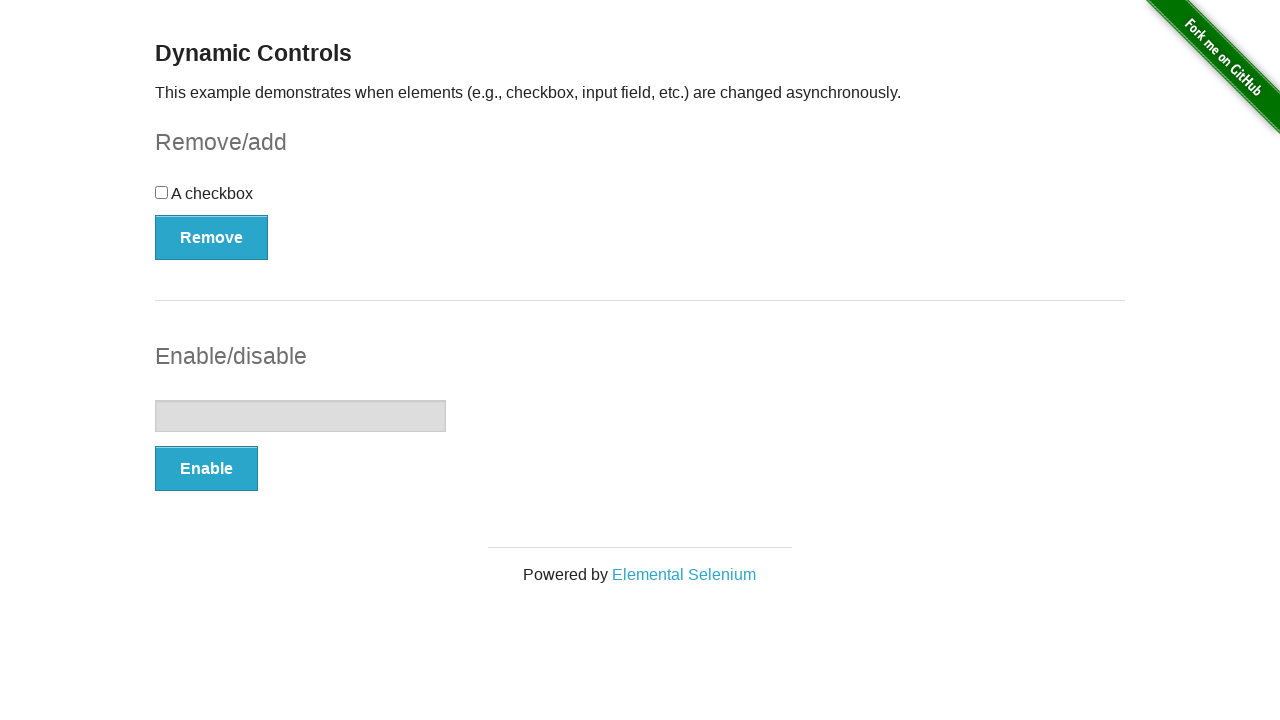

Located text input field and checked initial enabled state
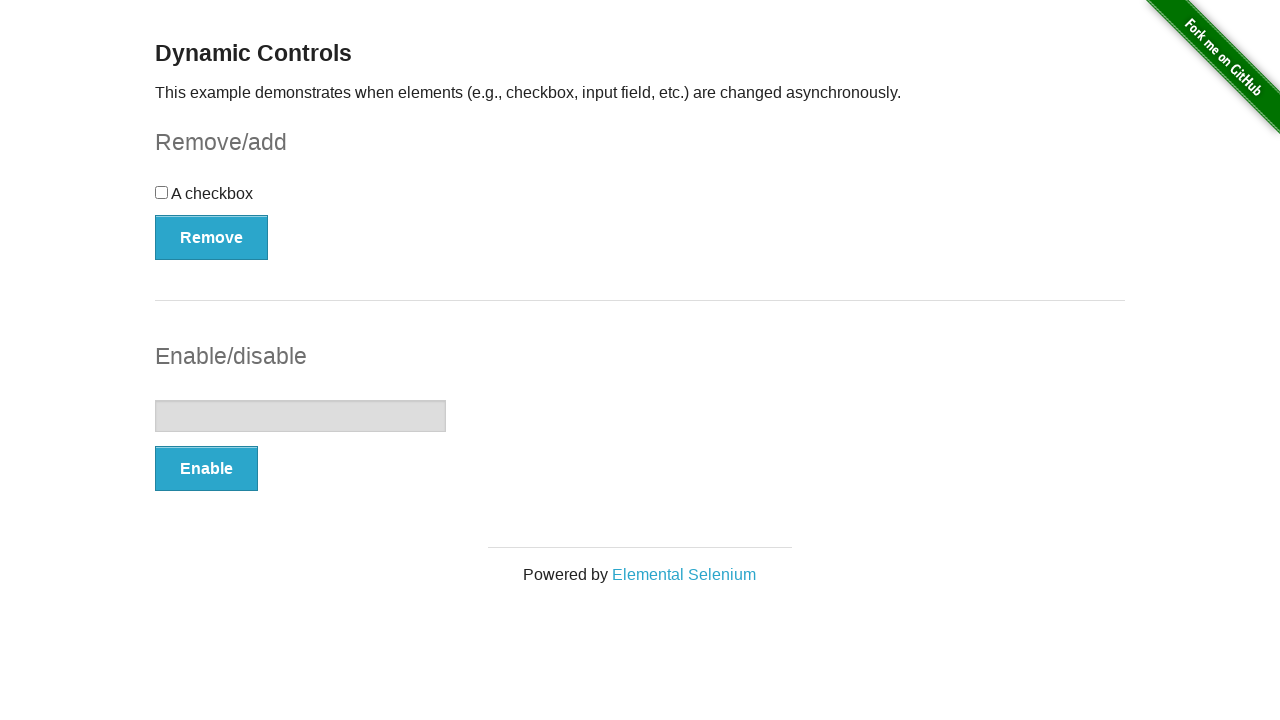

Clicked the Enable button at (206, 469) on xpath=//*[.='Enable']
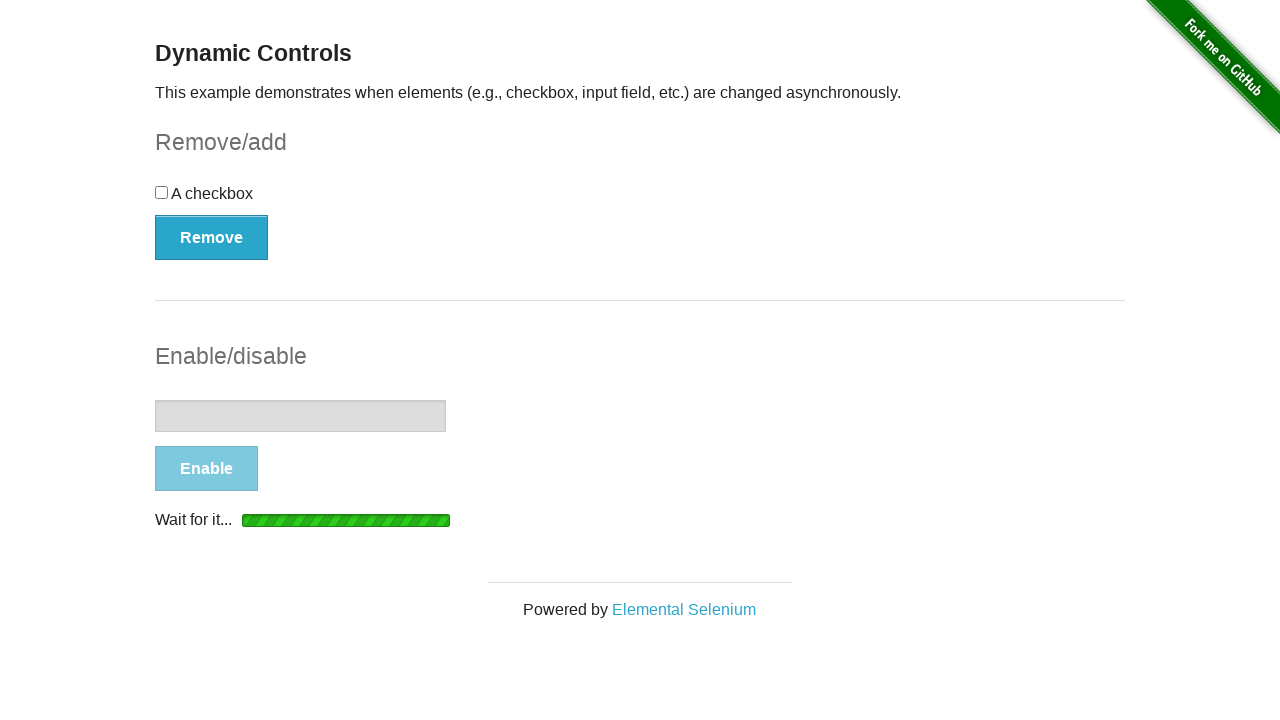

Waited 5 seconds for input field to become enabled
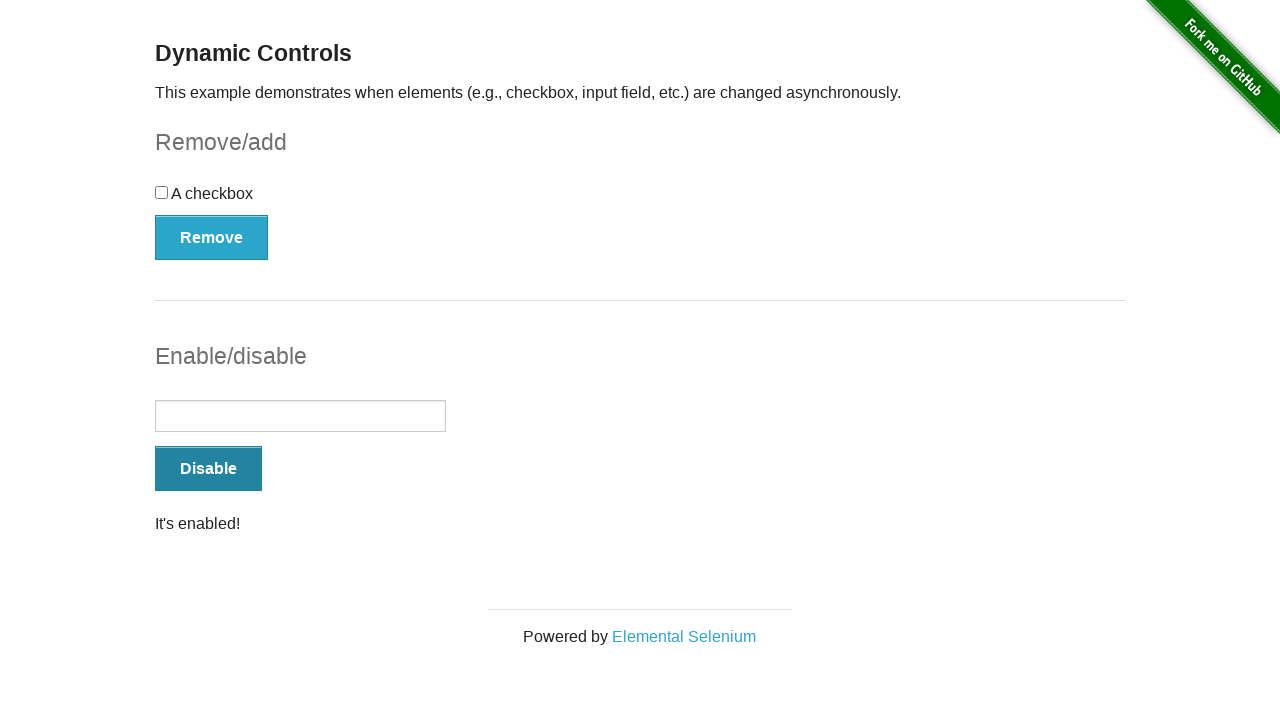

Verified input field is now enabled after clicking Enable button
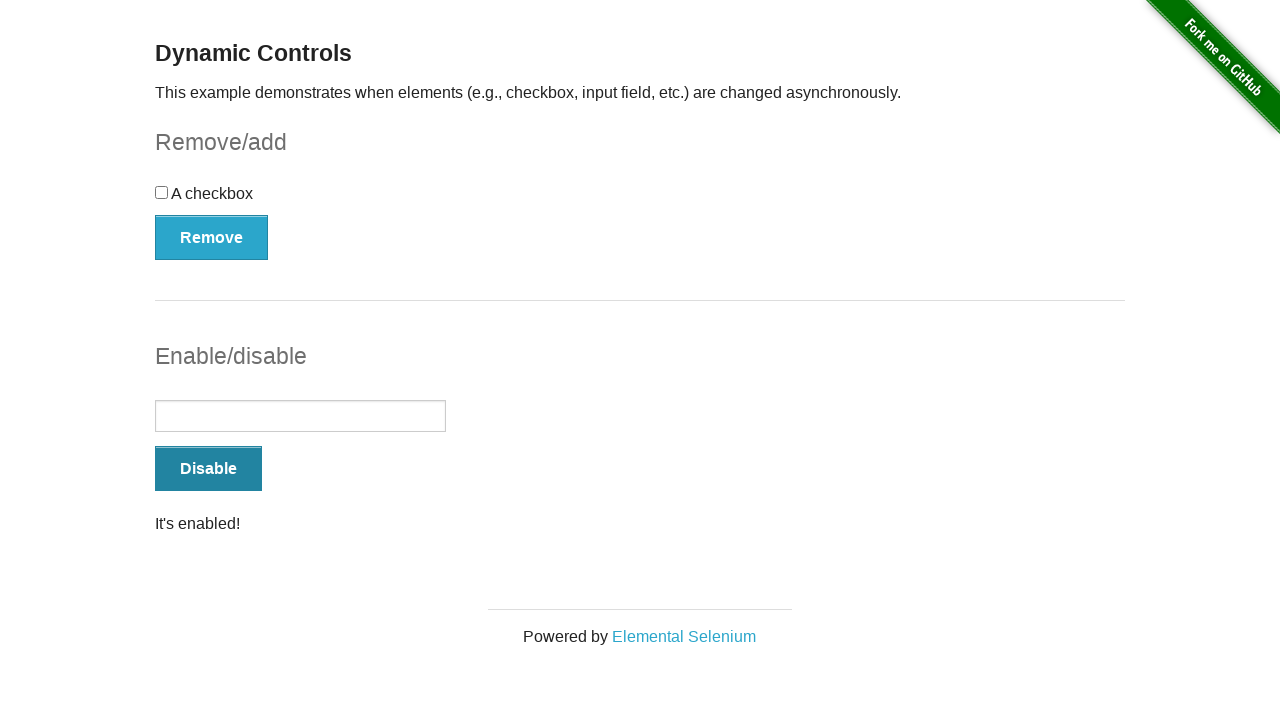

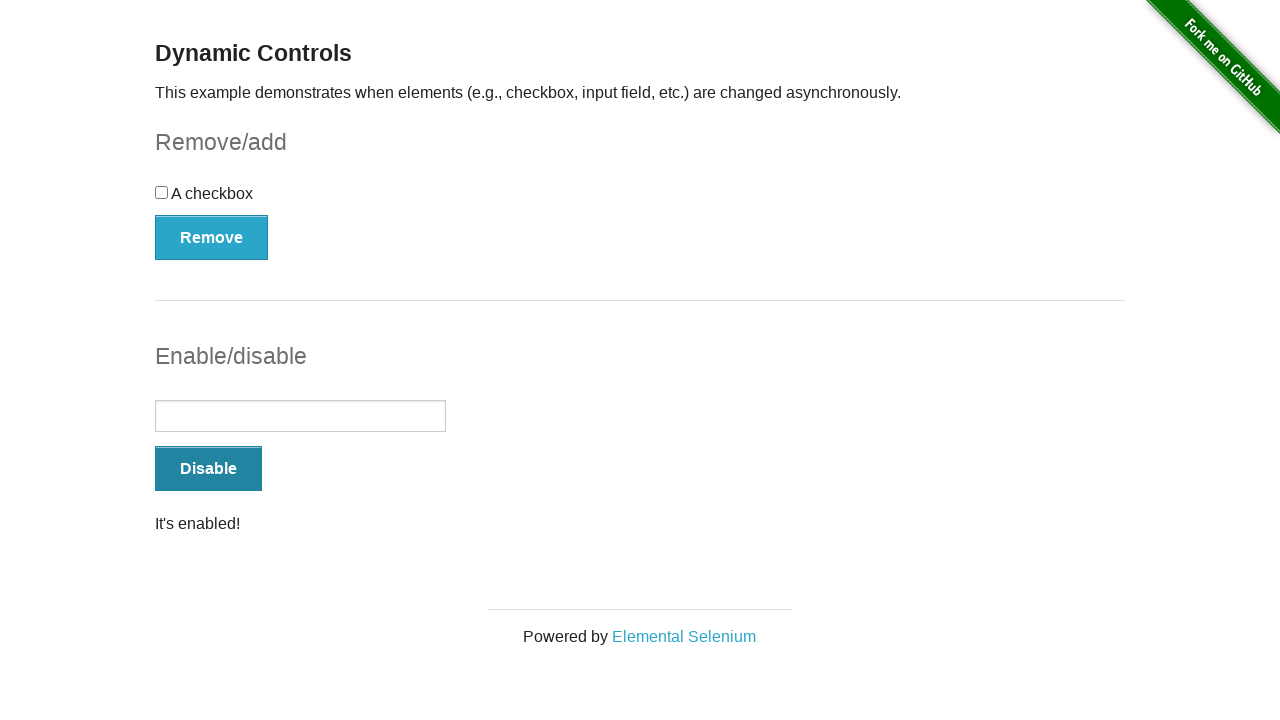